Navigates to a government tax website's credentialed entities search page and interacts with pagination controls to navigate through pages

Starting URL: https://www.sefaz.mt.gov.br/rcr-fe/consultacredenciados

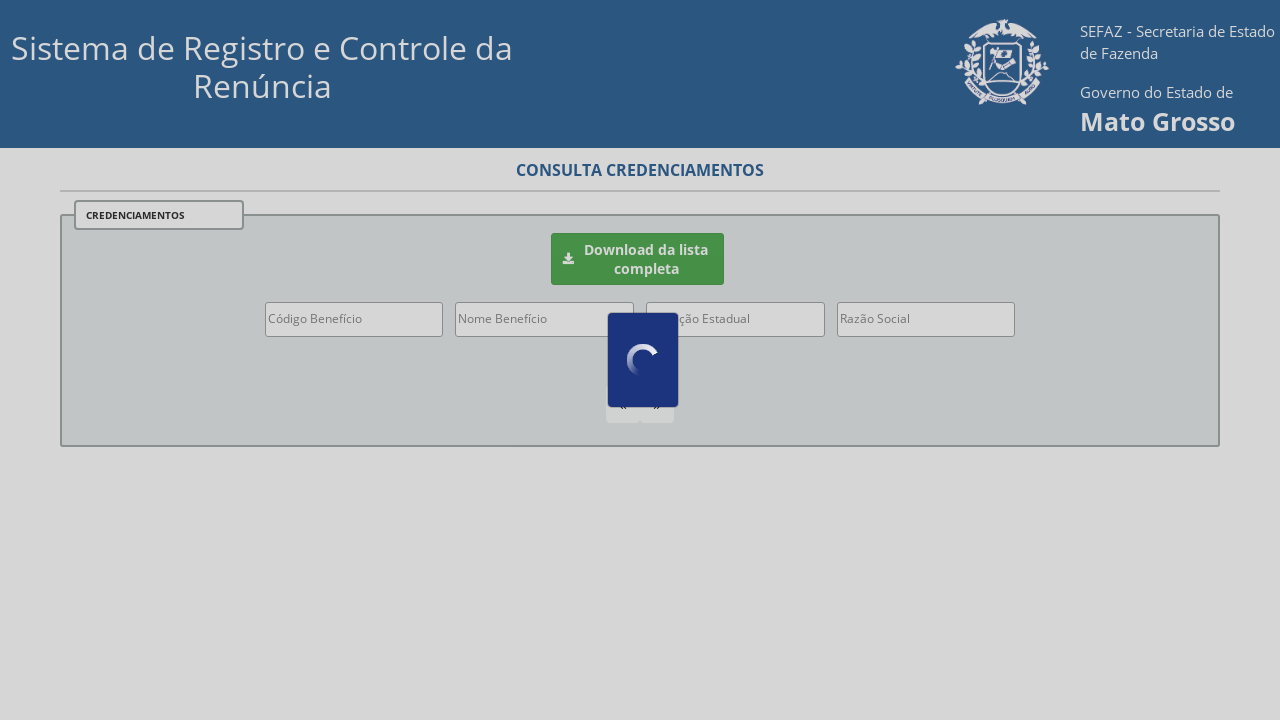

Waited 6 seconds for page to fully load
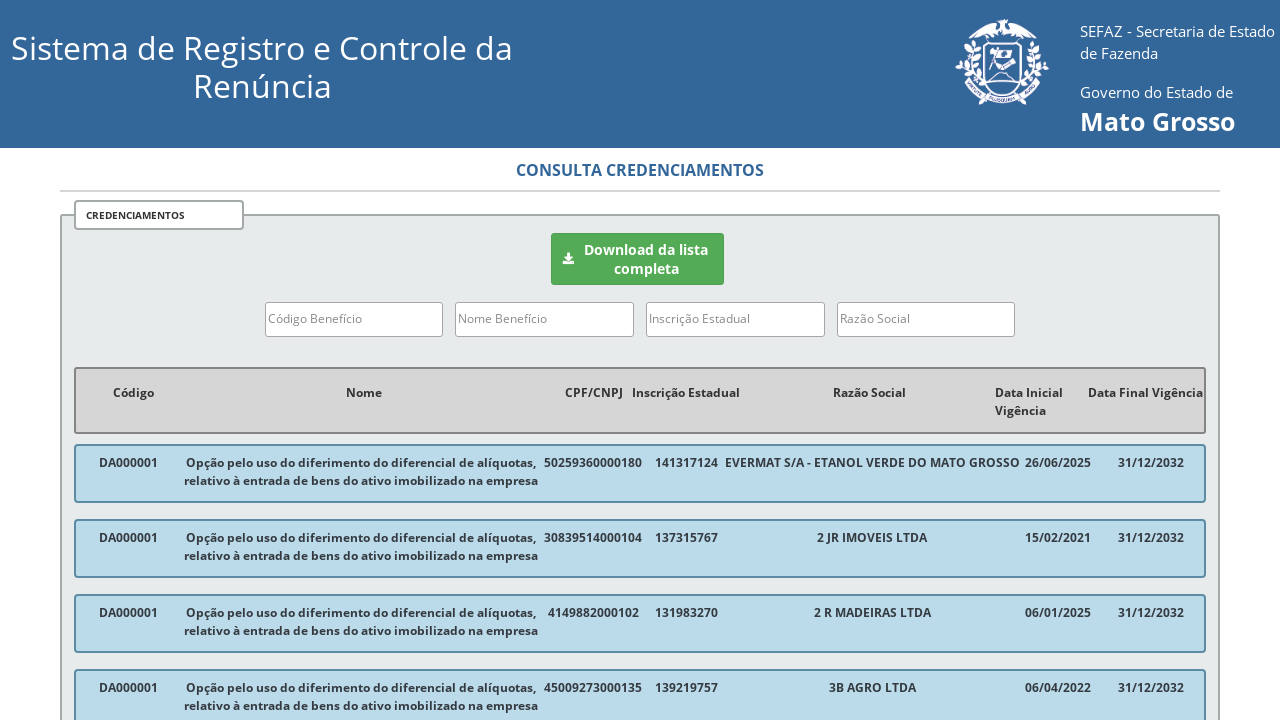

Page navigation control (page 12) selector became available
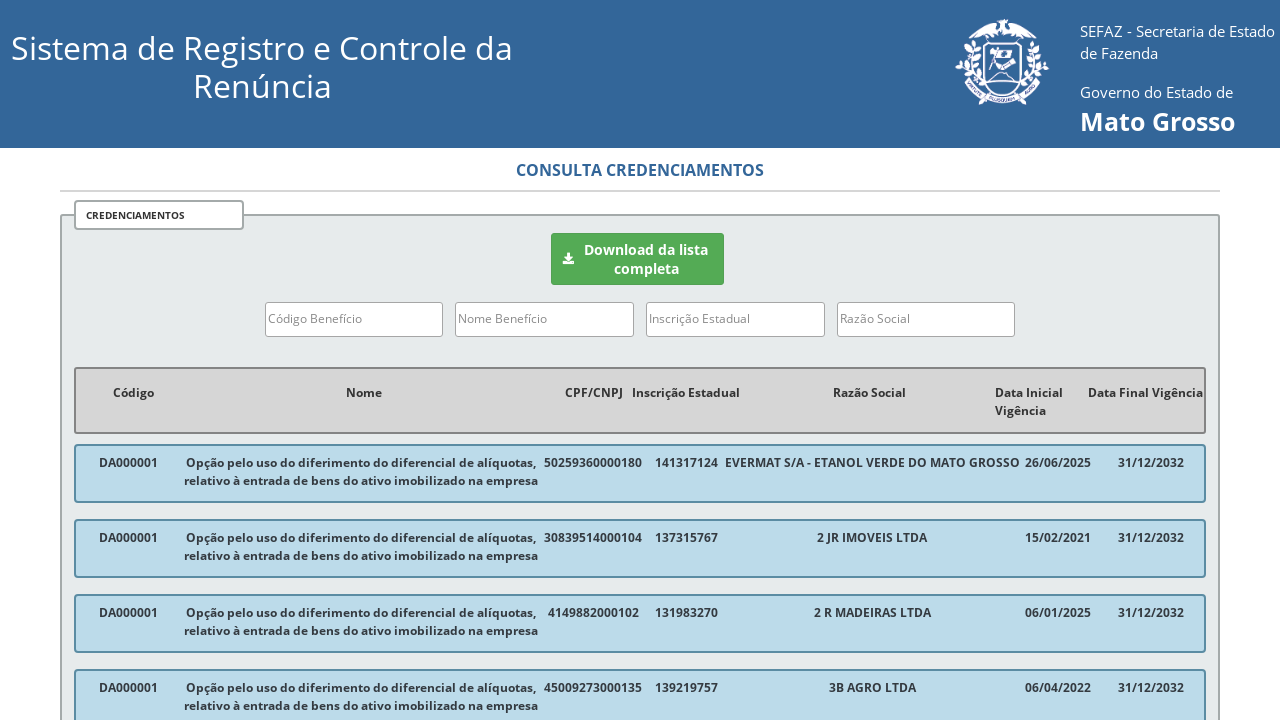

Clicked on page 12 navigation control at (836, 677) on xpath=//*[@id="pr_id_1_content"]/div/div/div[25]/ul/li[12]/a
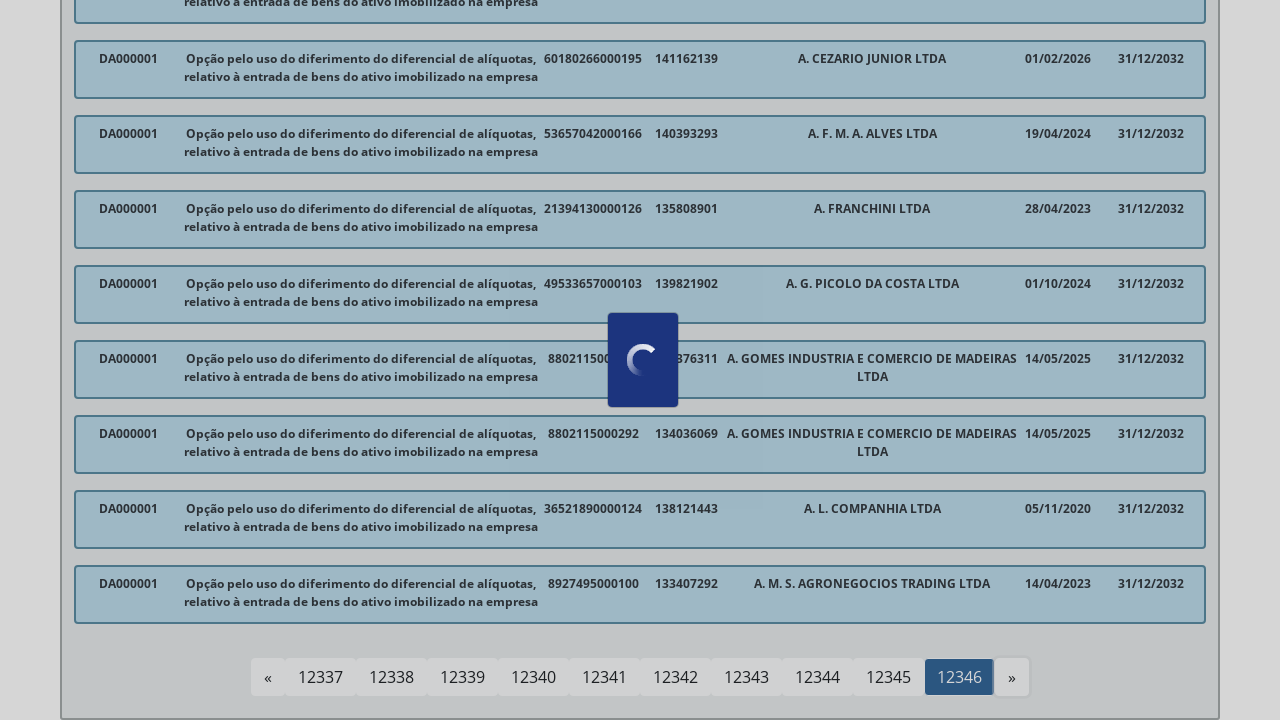

Last page element selector became available
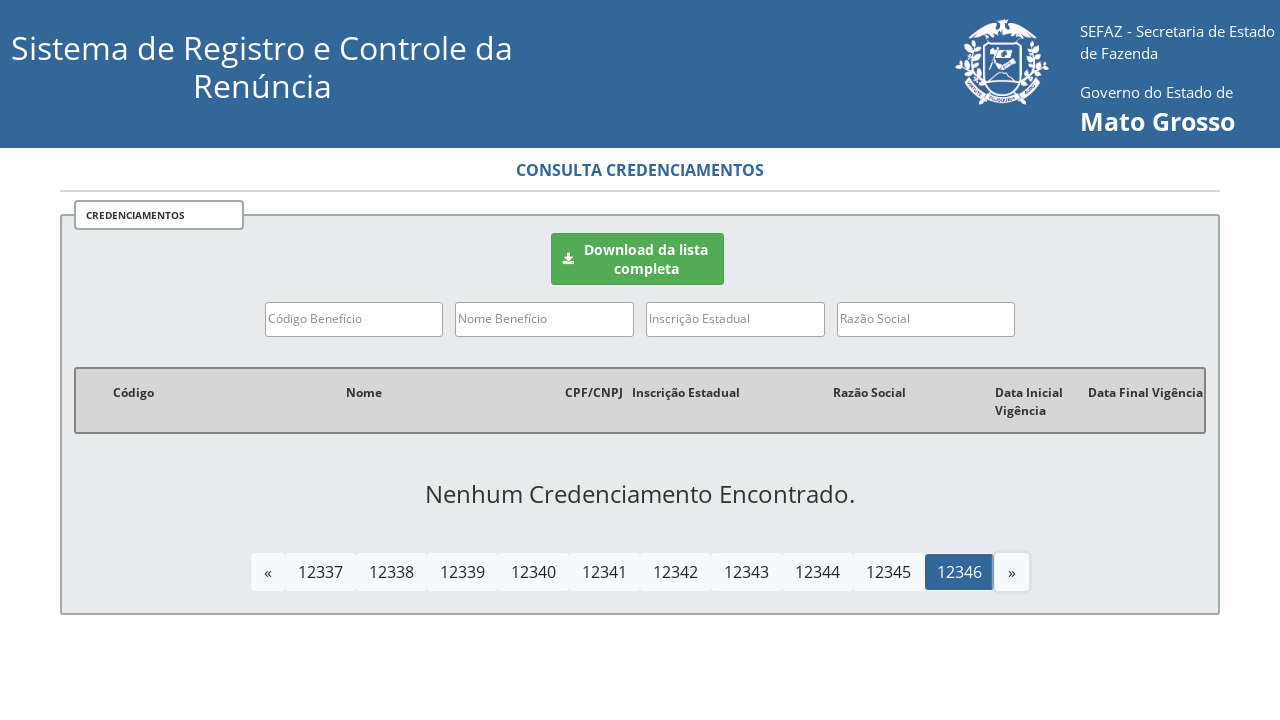

Located the last page element
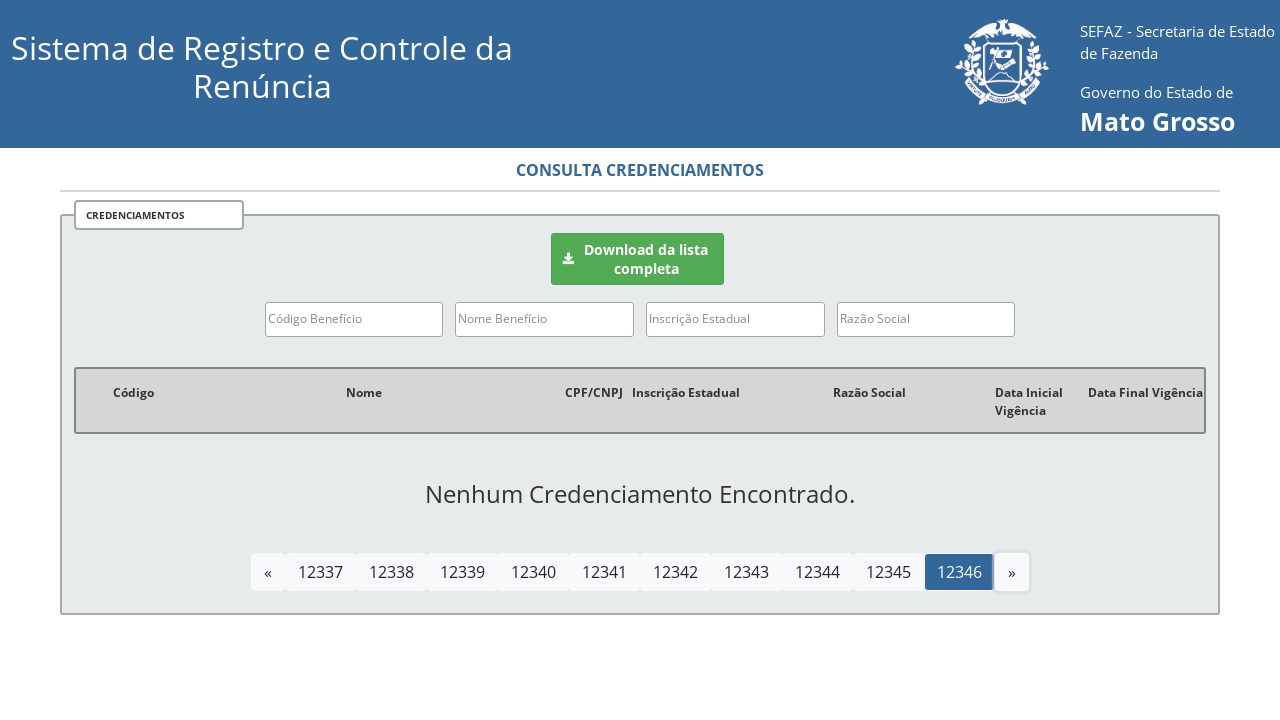

Retrieved text content from last page element
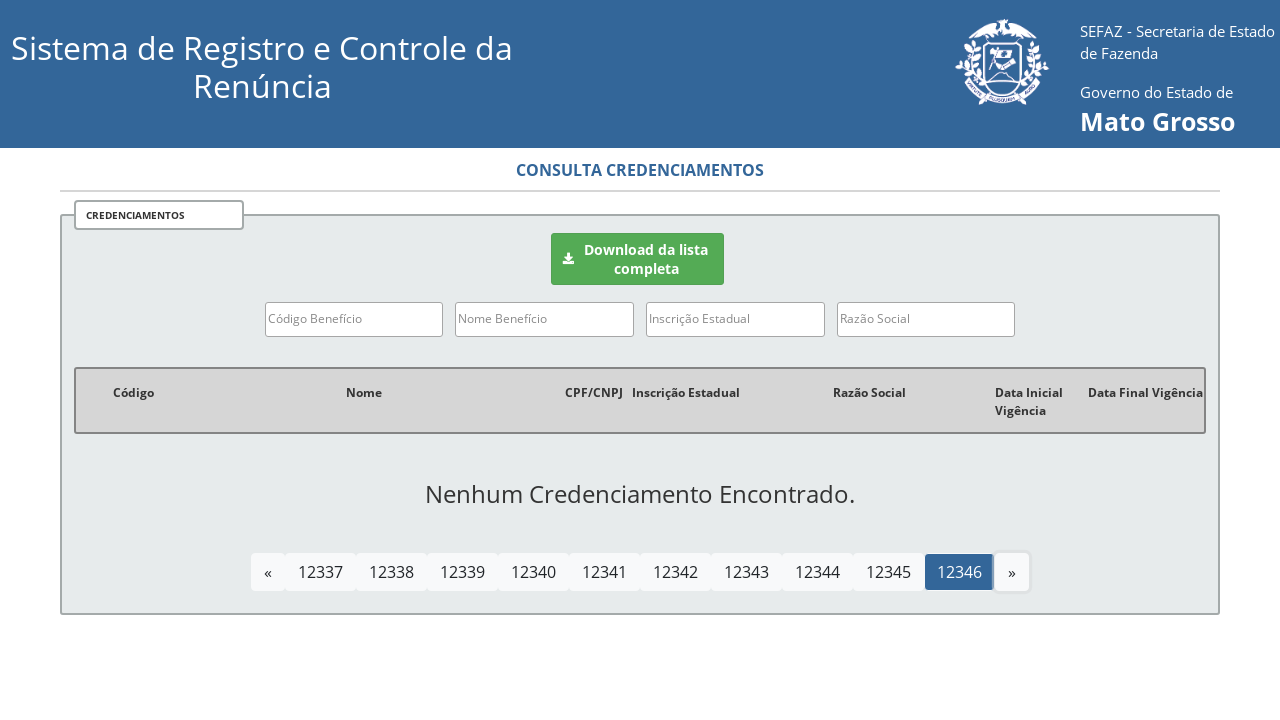

Printed page number: 12346
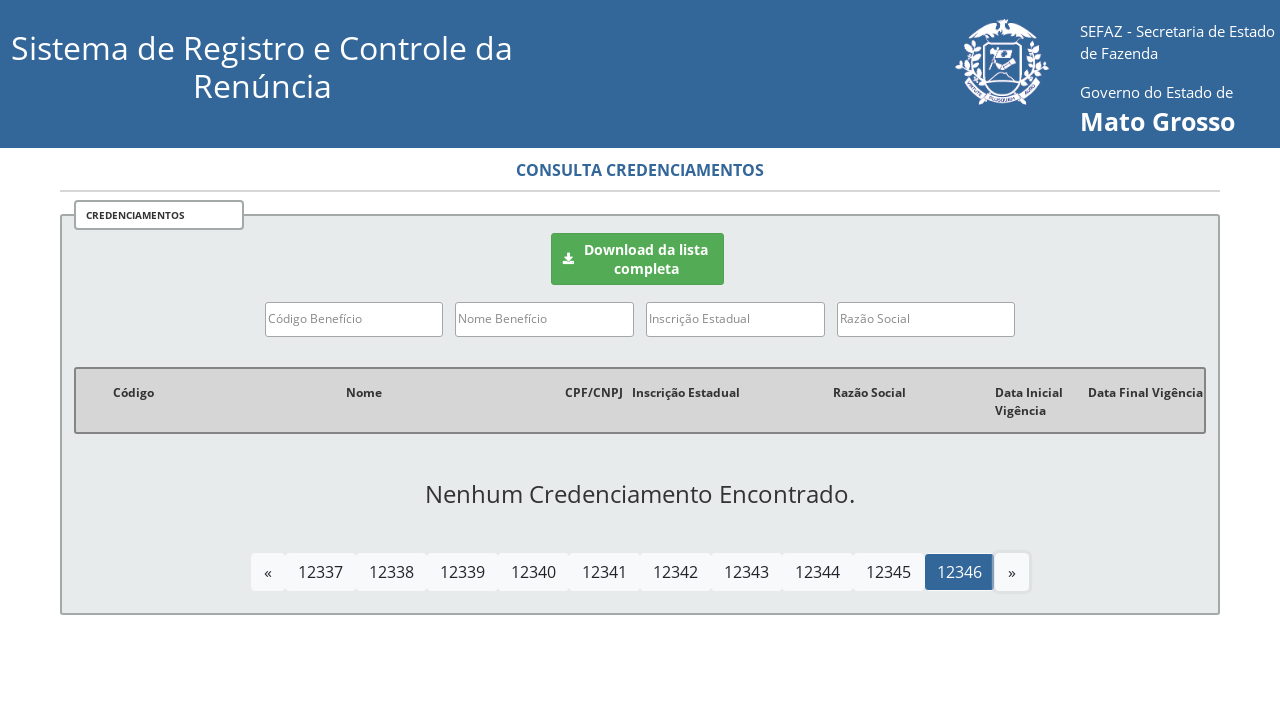

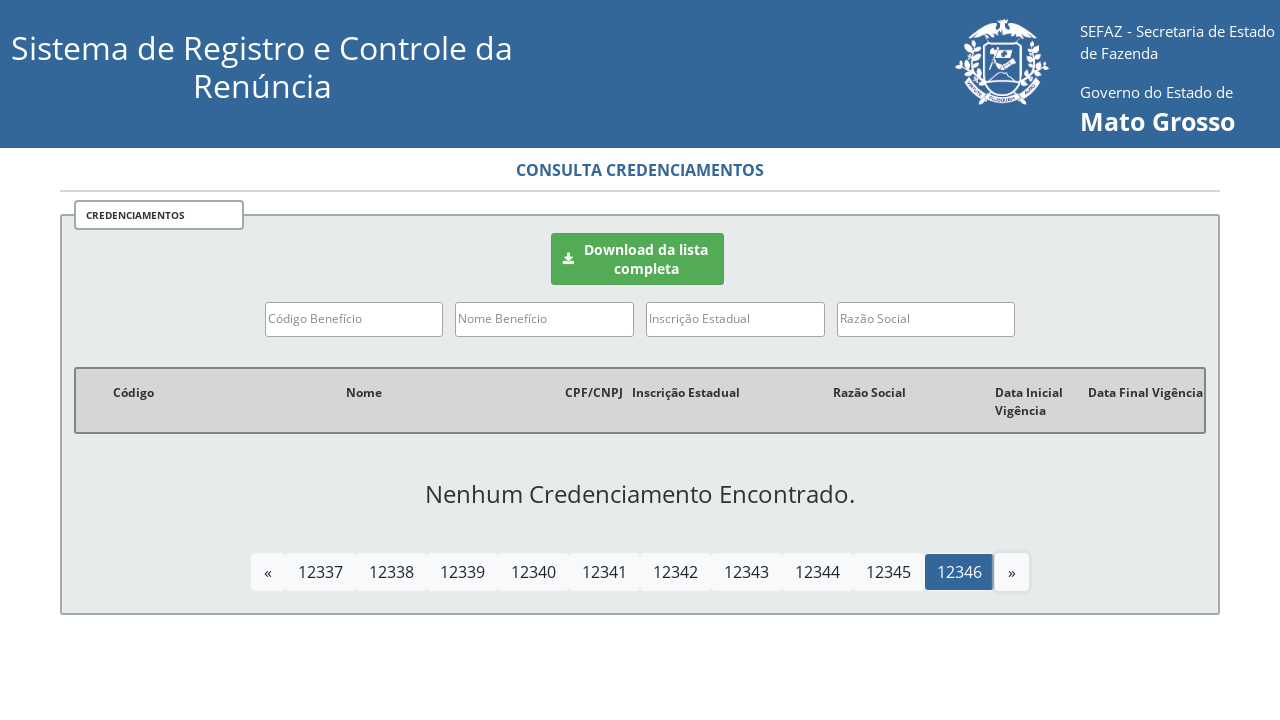